Tests a progress bar page by waiting for the progress bar to complete and verifying the "Complete!" text is displayed

Starting URL: https://seleniumui.moderntester.pl/progressbar.php

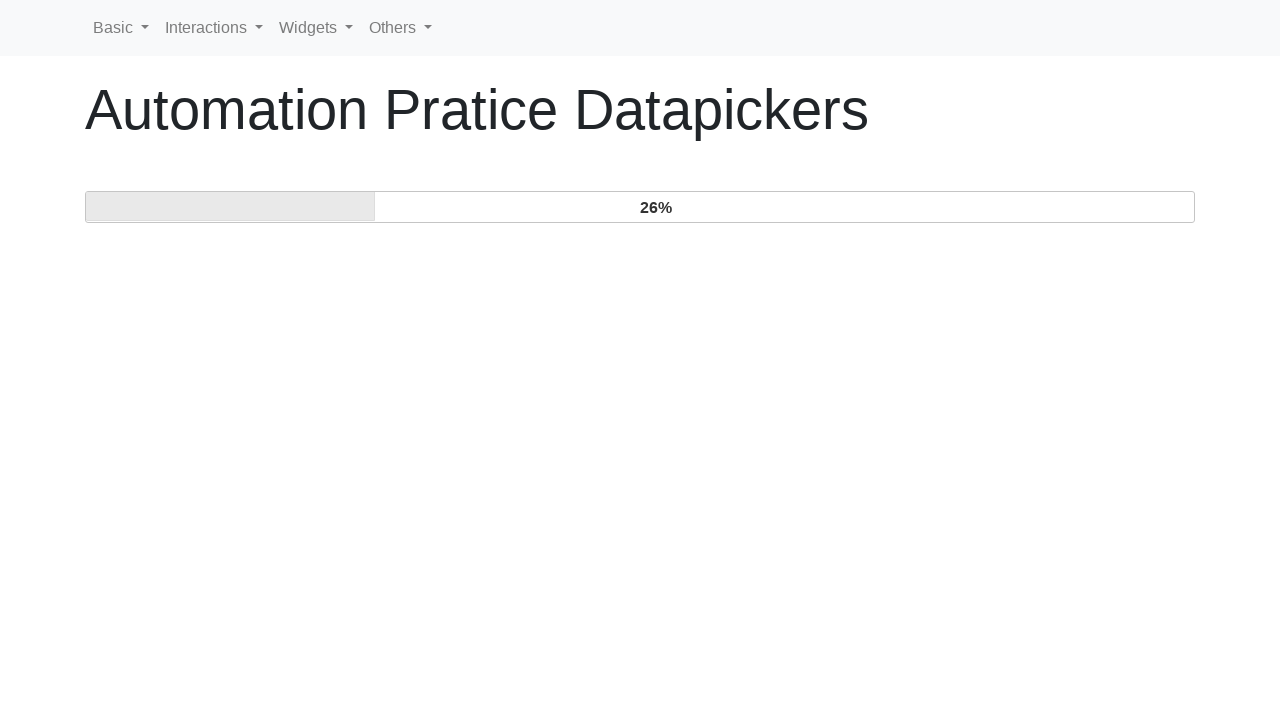

Navigated to progress bar page
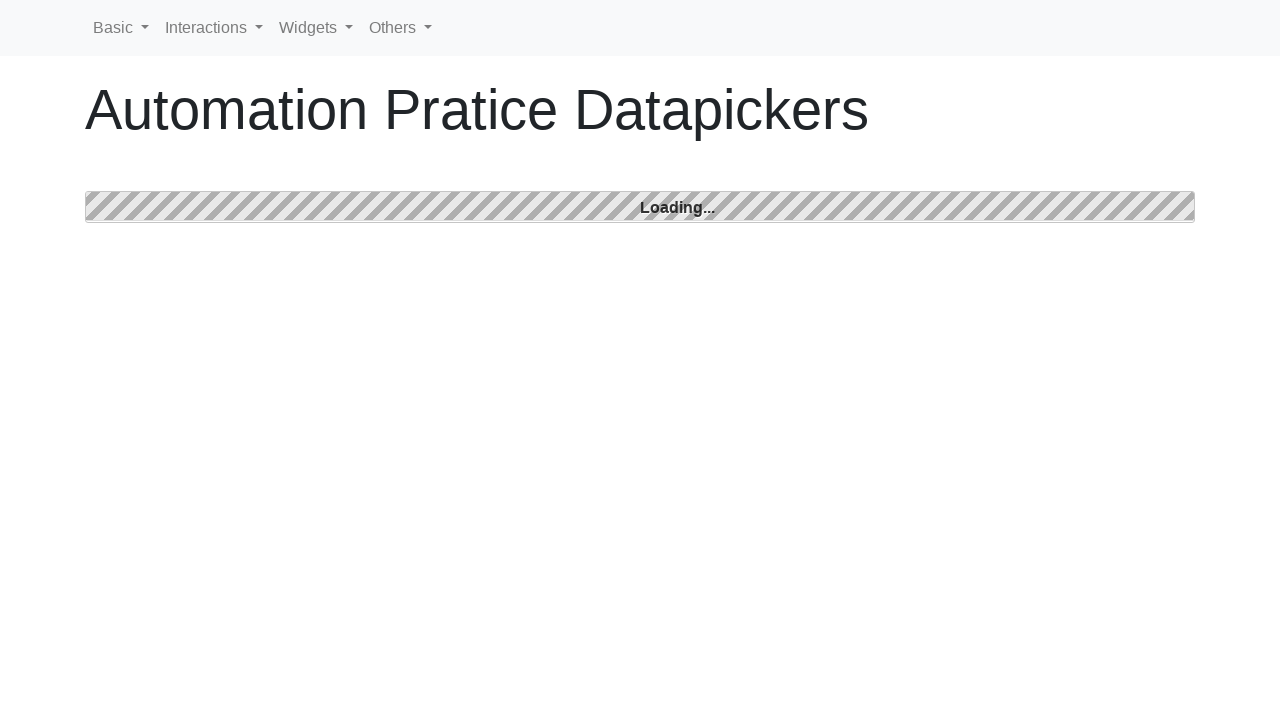

Progress bar completed and 'Complete!' text became visible
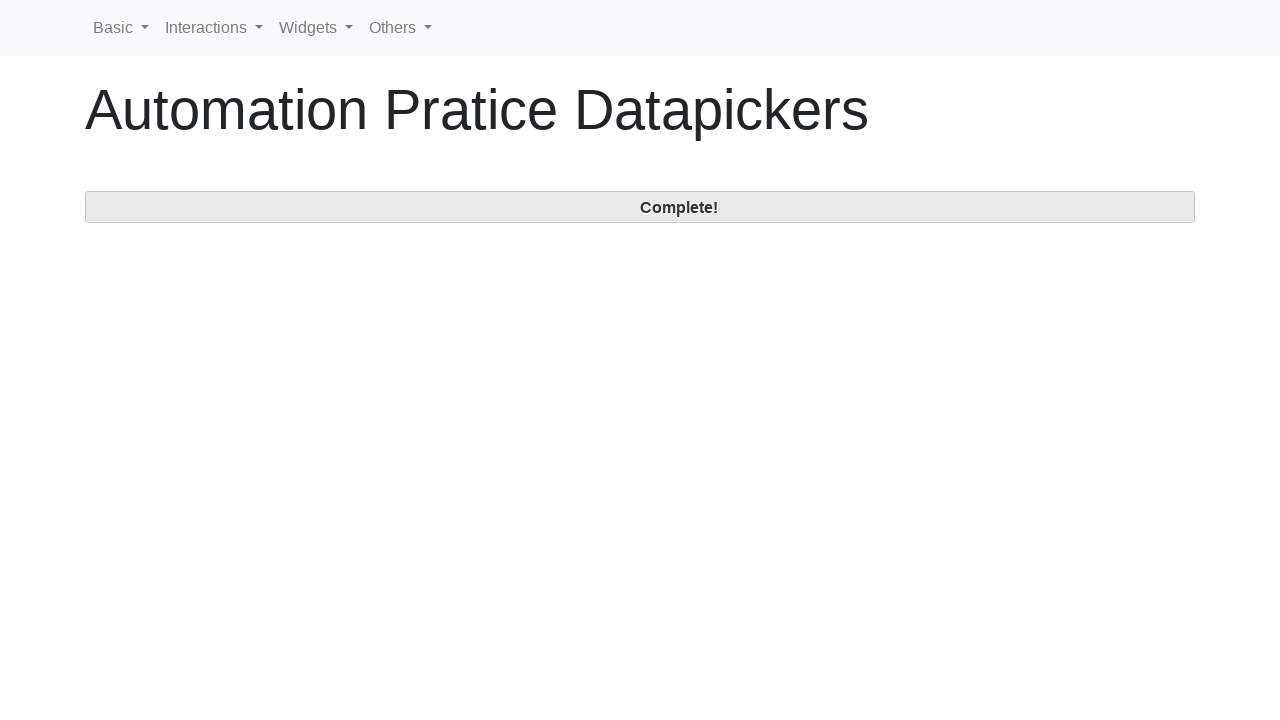

Located the 'Complete!' element
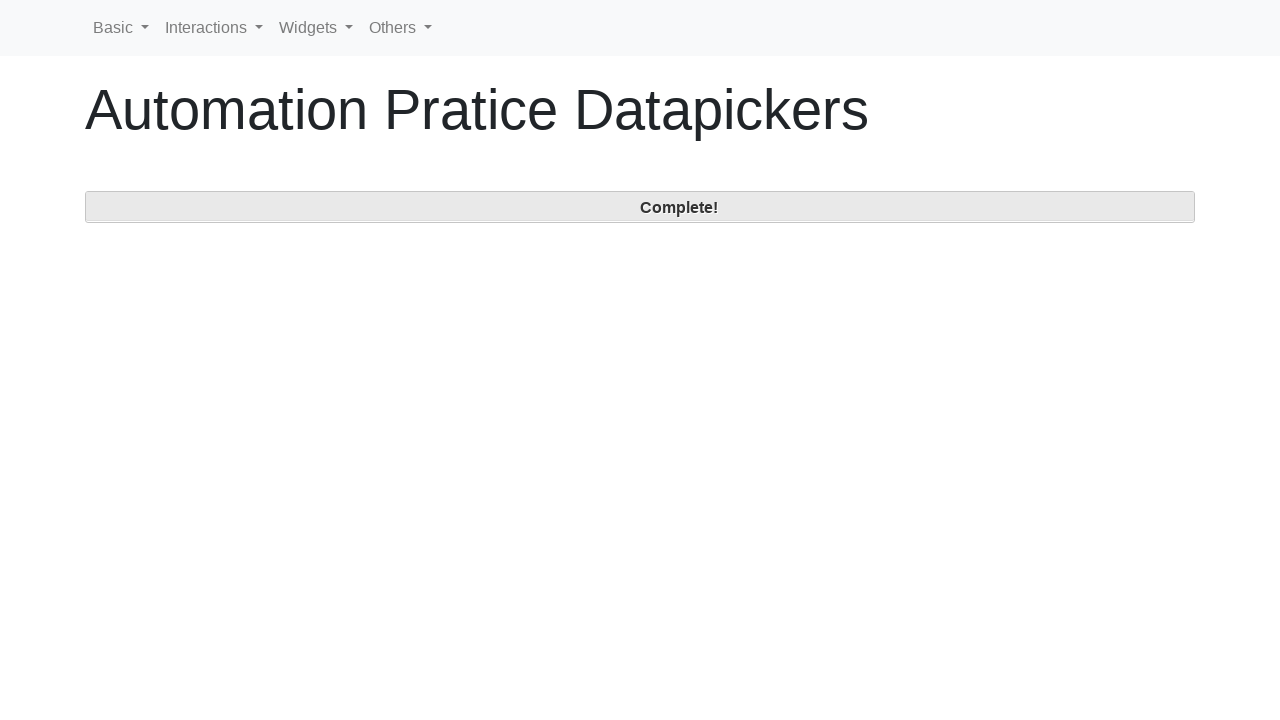

Verified that 'Complete!' text is displayed correctly
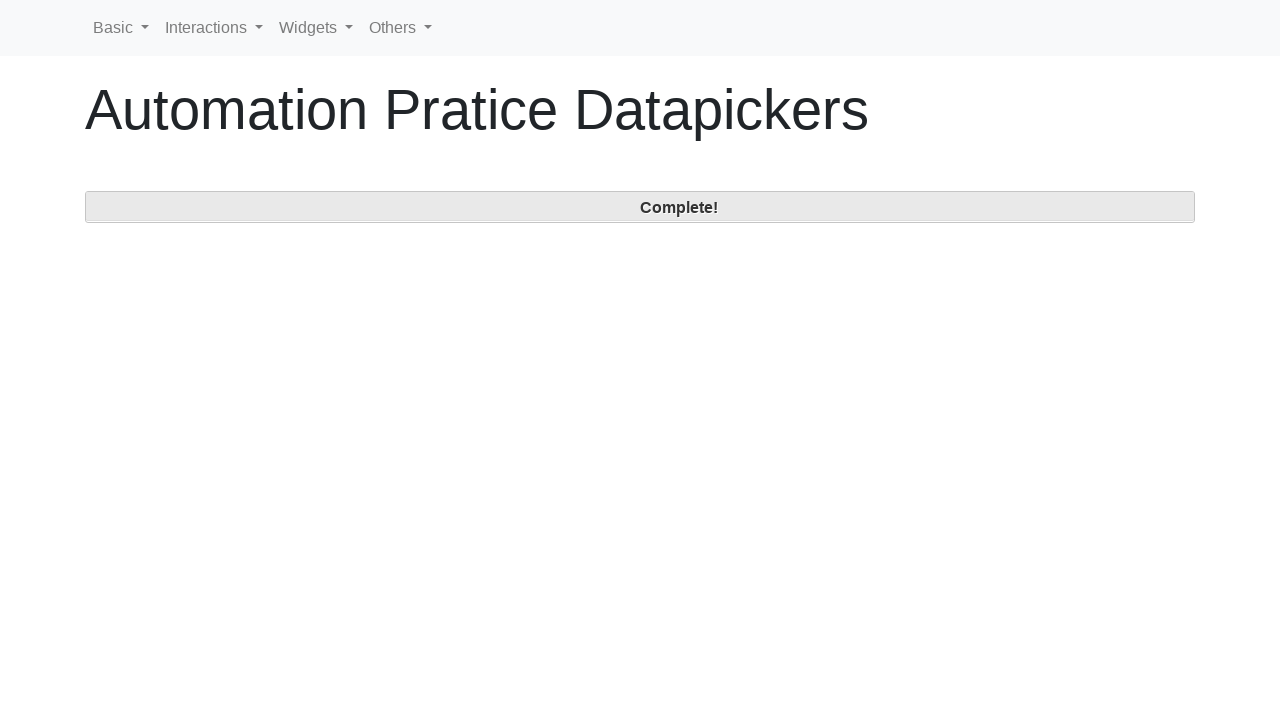

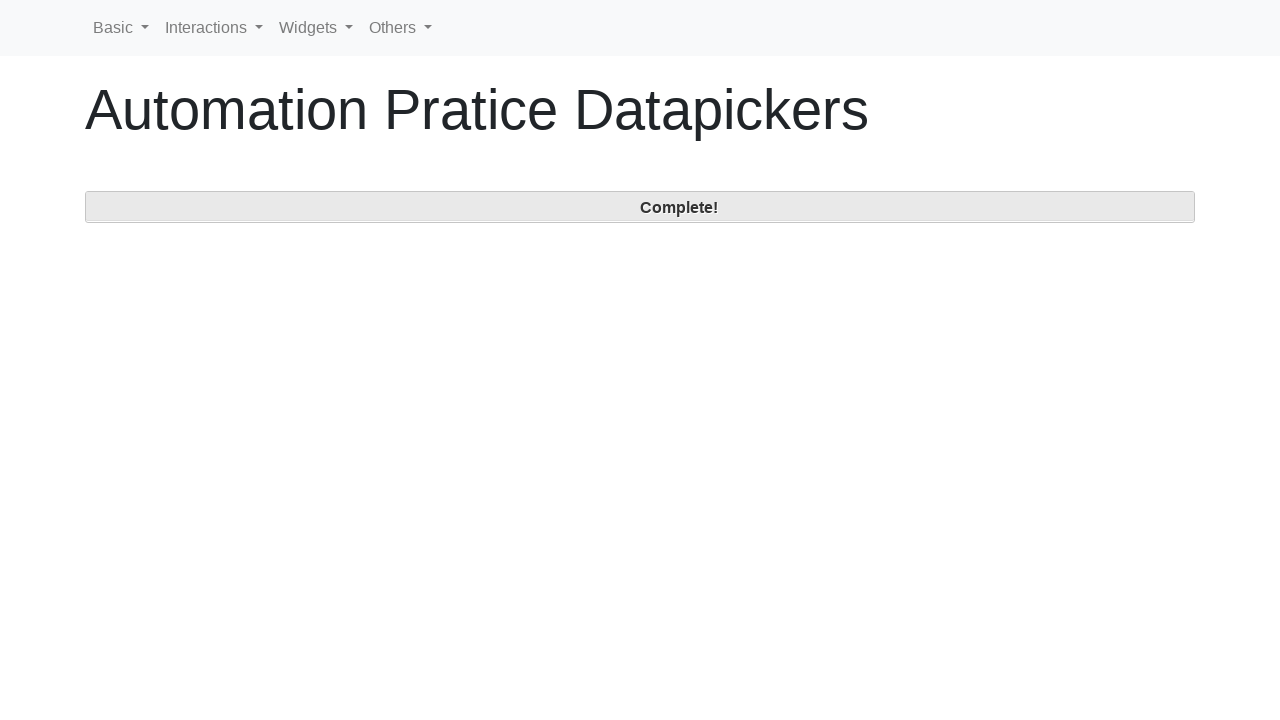